Tests table pagination functionality by navigating through pages using the "next" button to find a specific row containing "Juan valdez"

Starting URL: https://www.syntaxprojects.com/table-pagination-demo.php

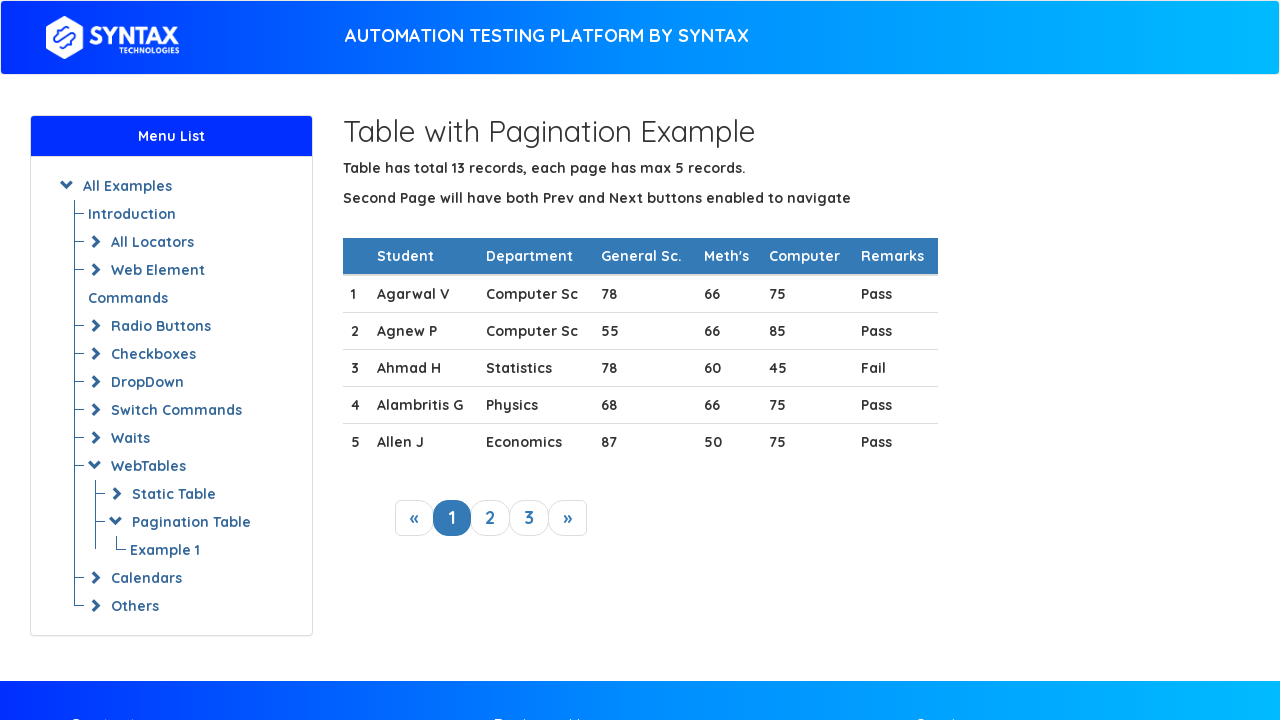

Table loaded successfully
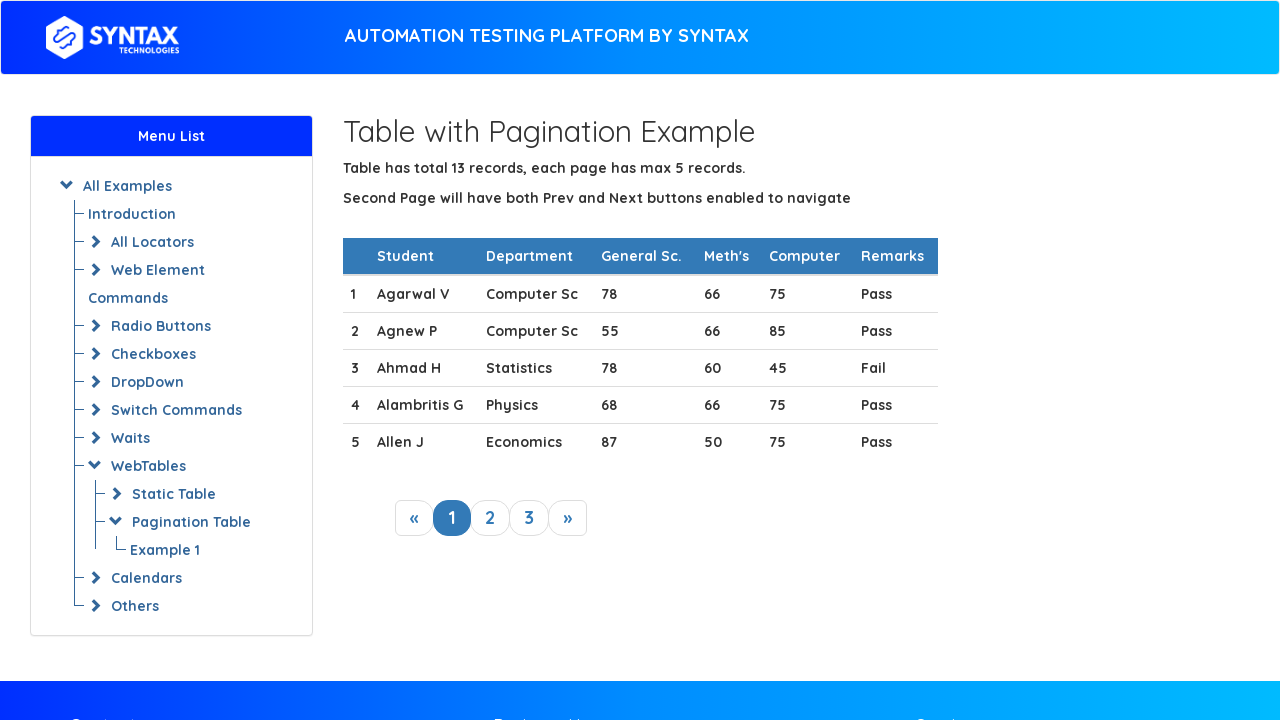

Retrieved 5 rows from current table page
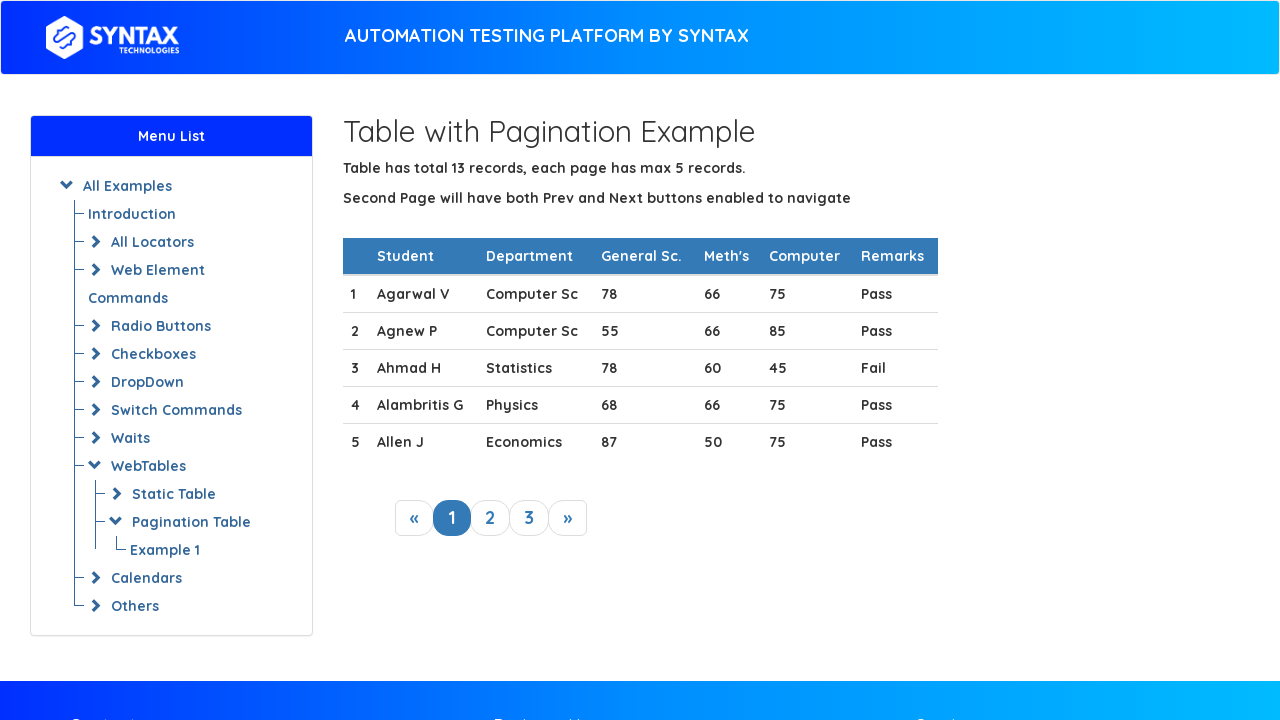

Checked row 1 for 'Juan valdez'
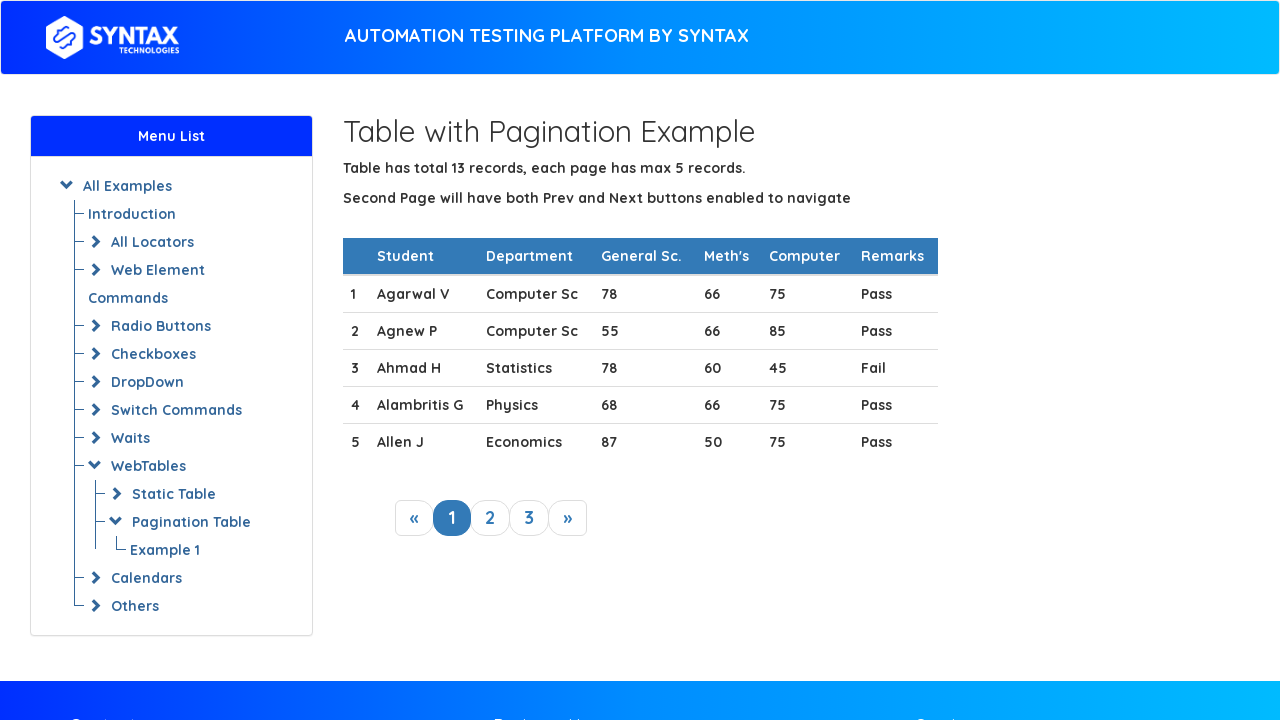

Checked row 2 for 'Juan valdez'
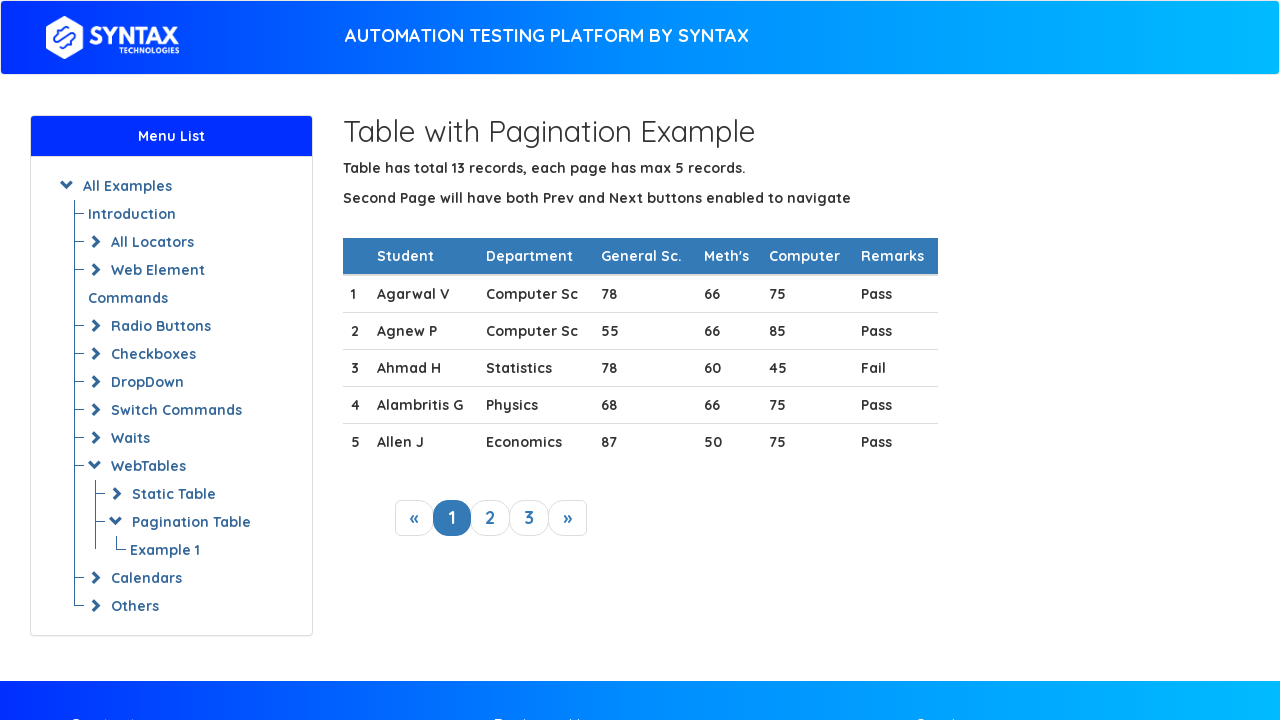

Checked row 3 for 'Juan valdez'
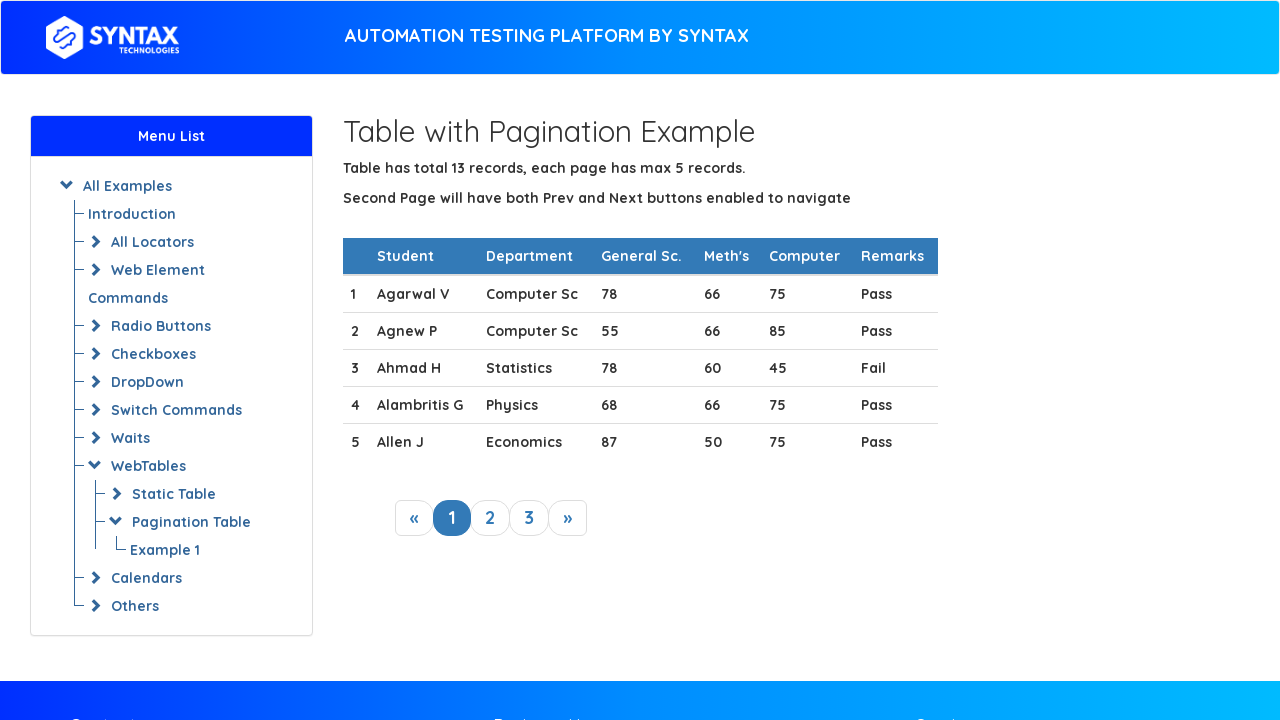

Checked row 4 for 'Juan valdez'
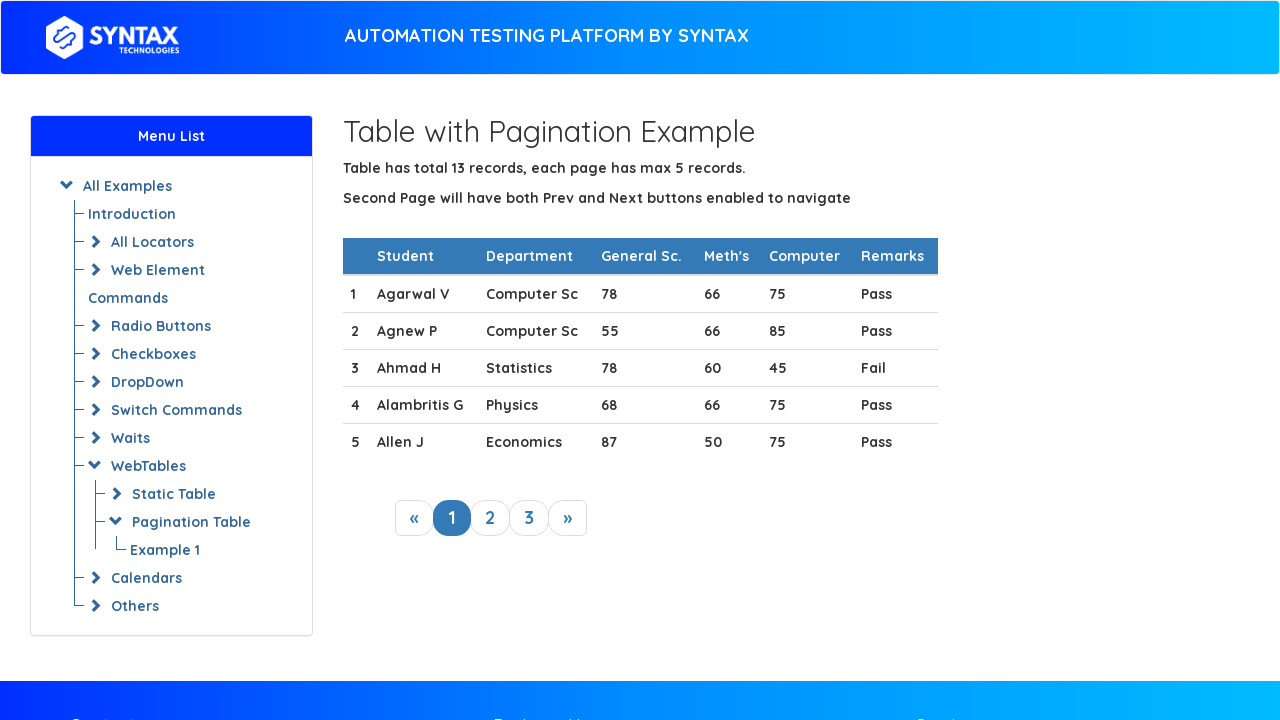

Checked row 5 for 'Juan valdez'
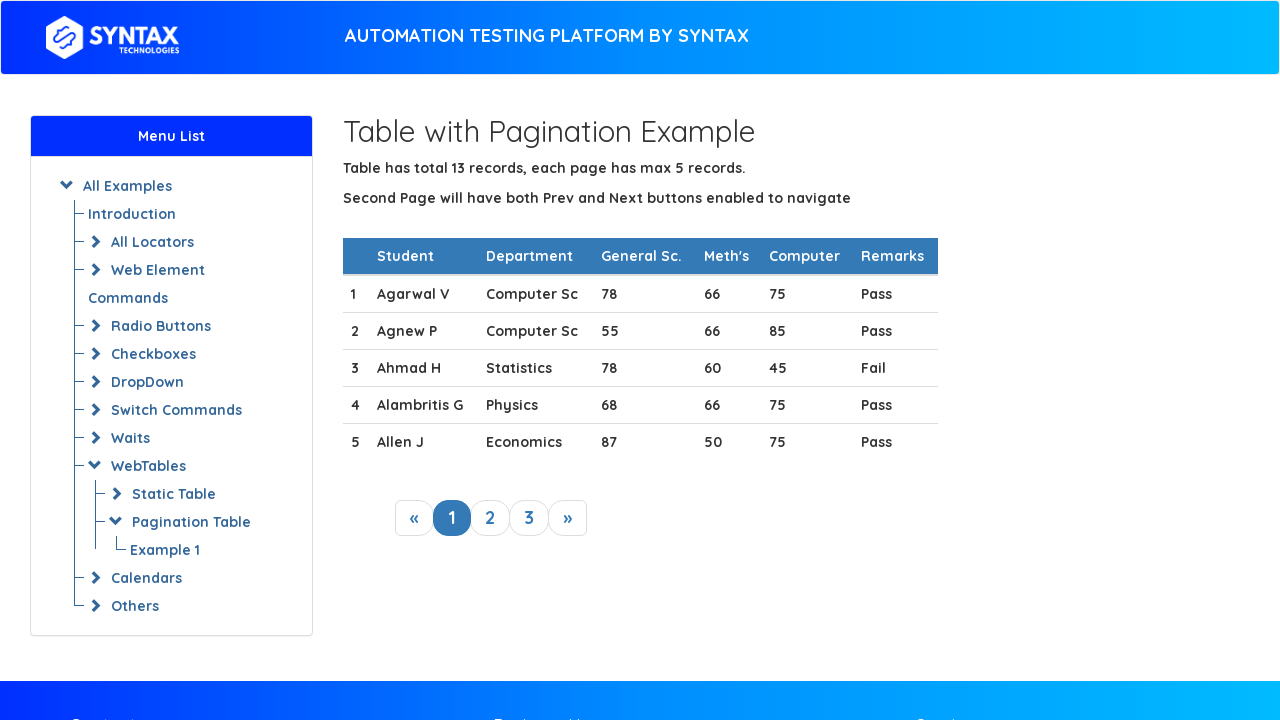

Clicked 'next' button to navigate to next page at (568, 518) on a.next_link
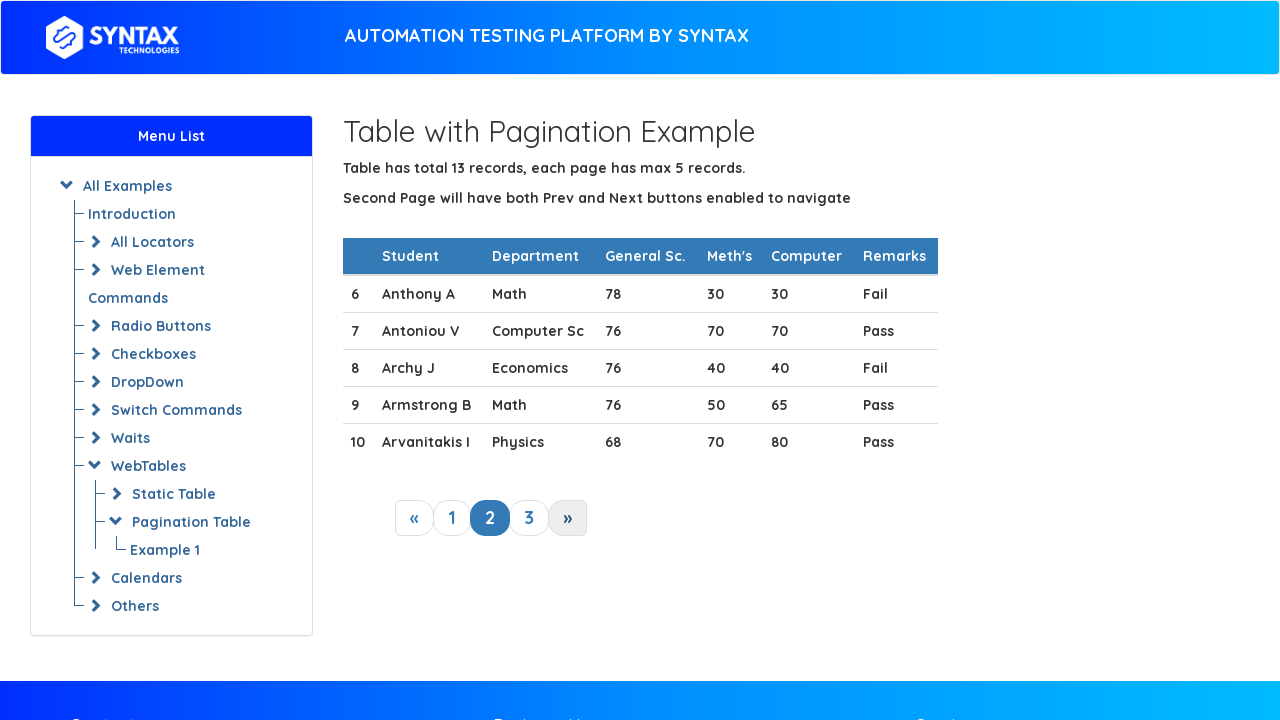

Waited for table to update after pagination
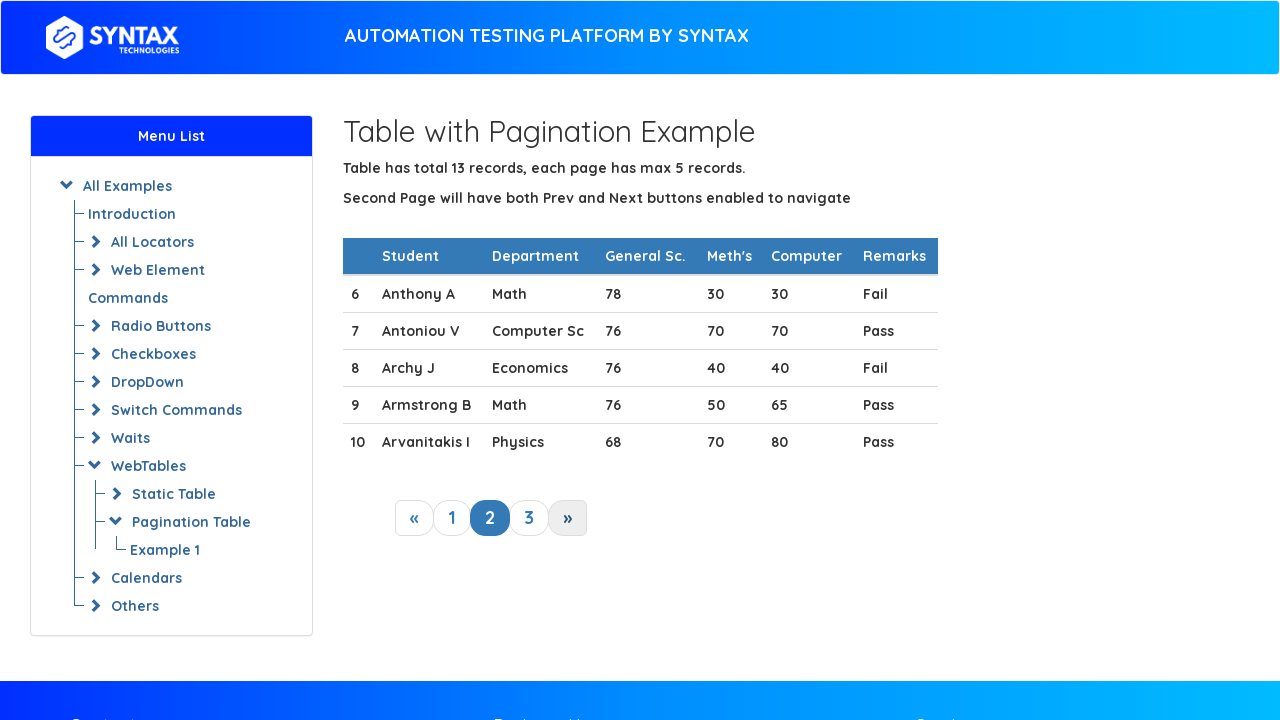

Retrieved 5 rows from current table page
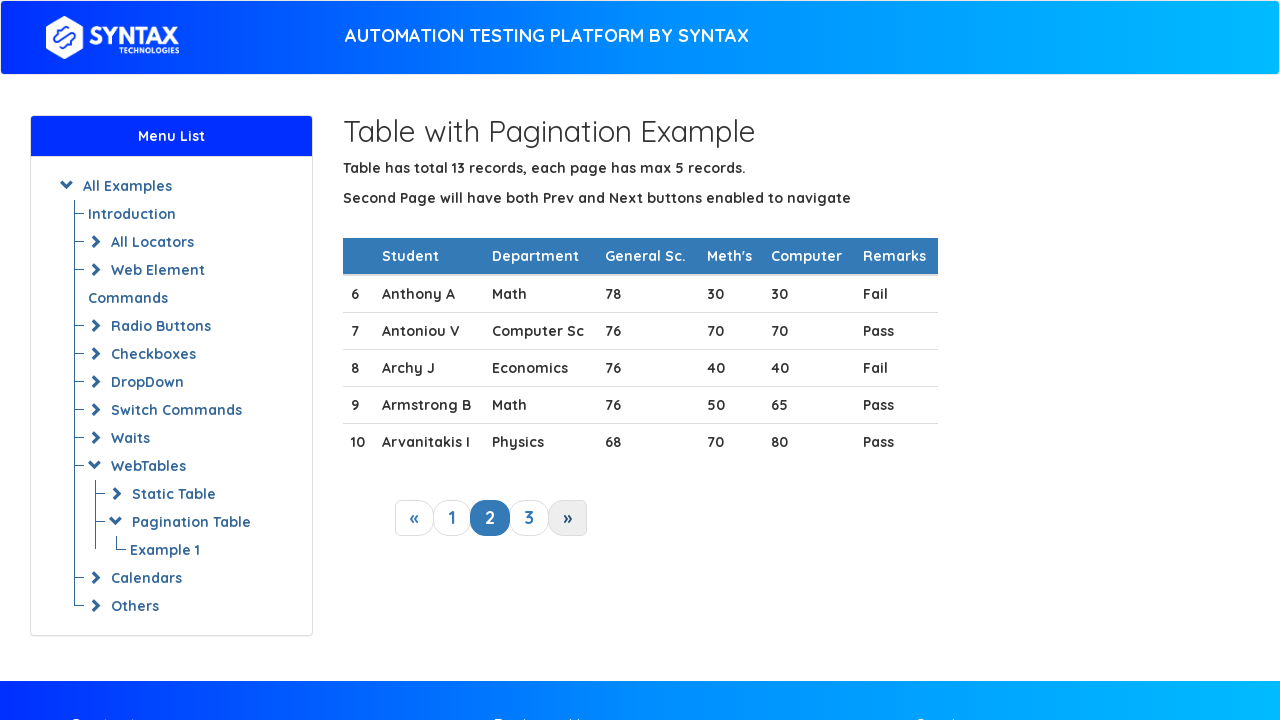

Checked row 1 for 'Juan valdez'
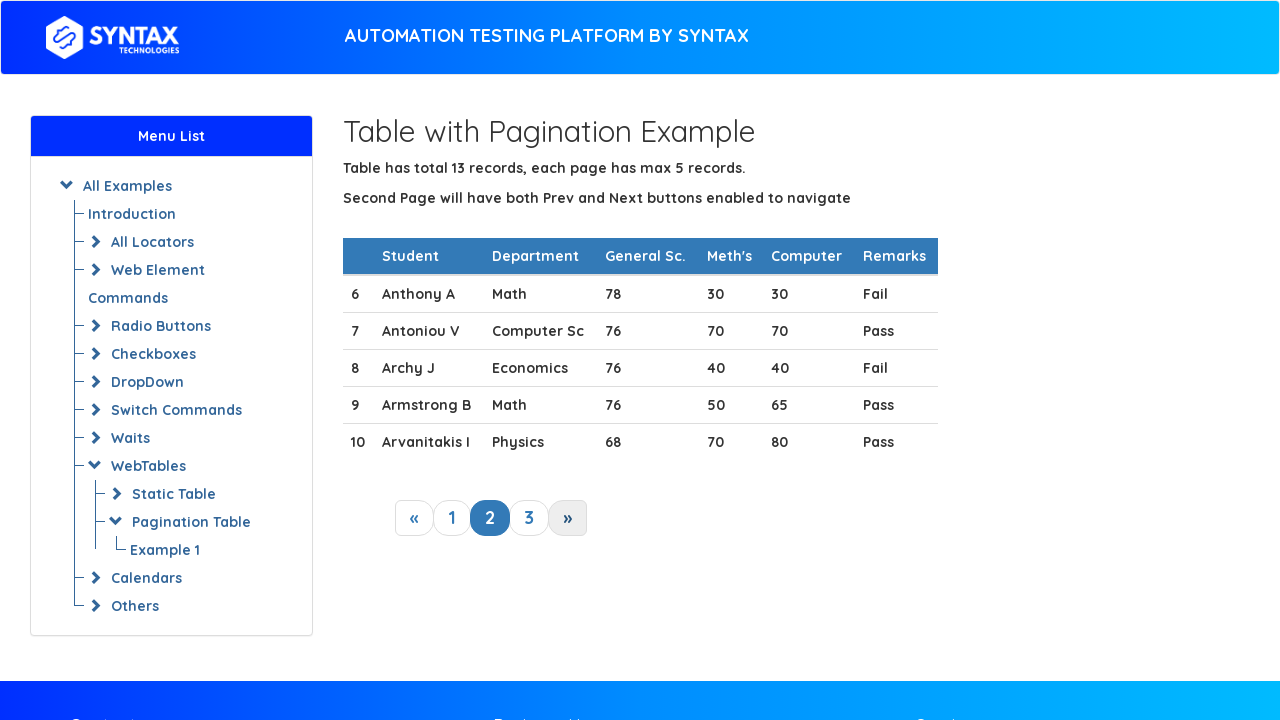

Checked row 2 for 'Juan valdez'
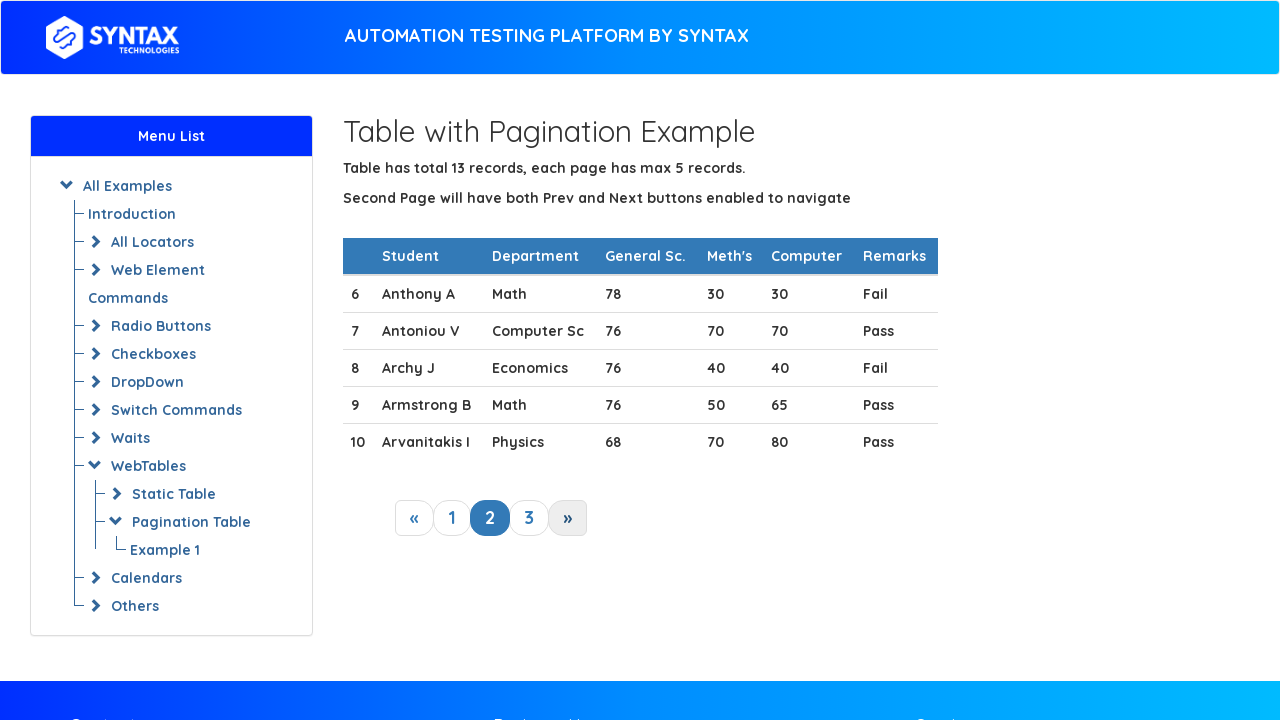

Checked row 3 for 'Juan valdez'
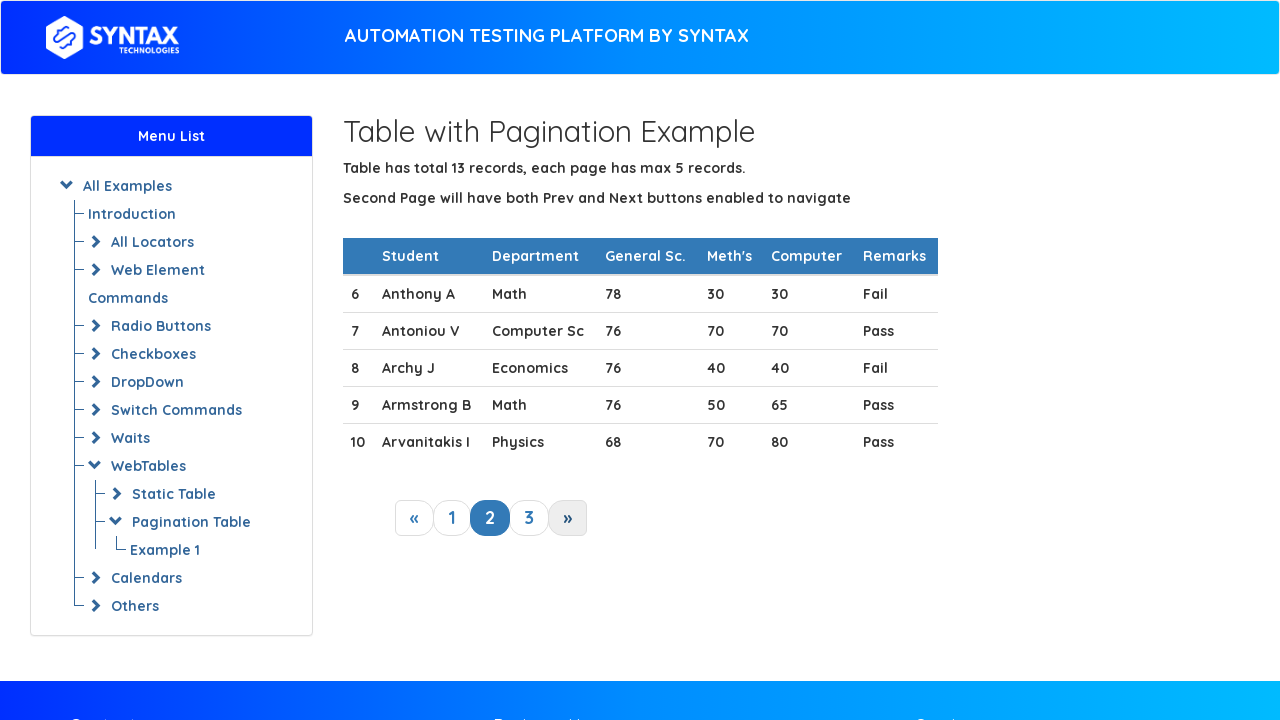

Checked row 4 for 'Juan valdez'
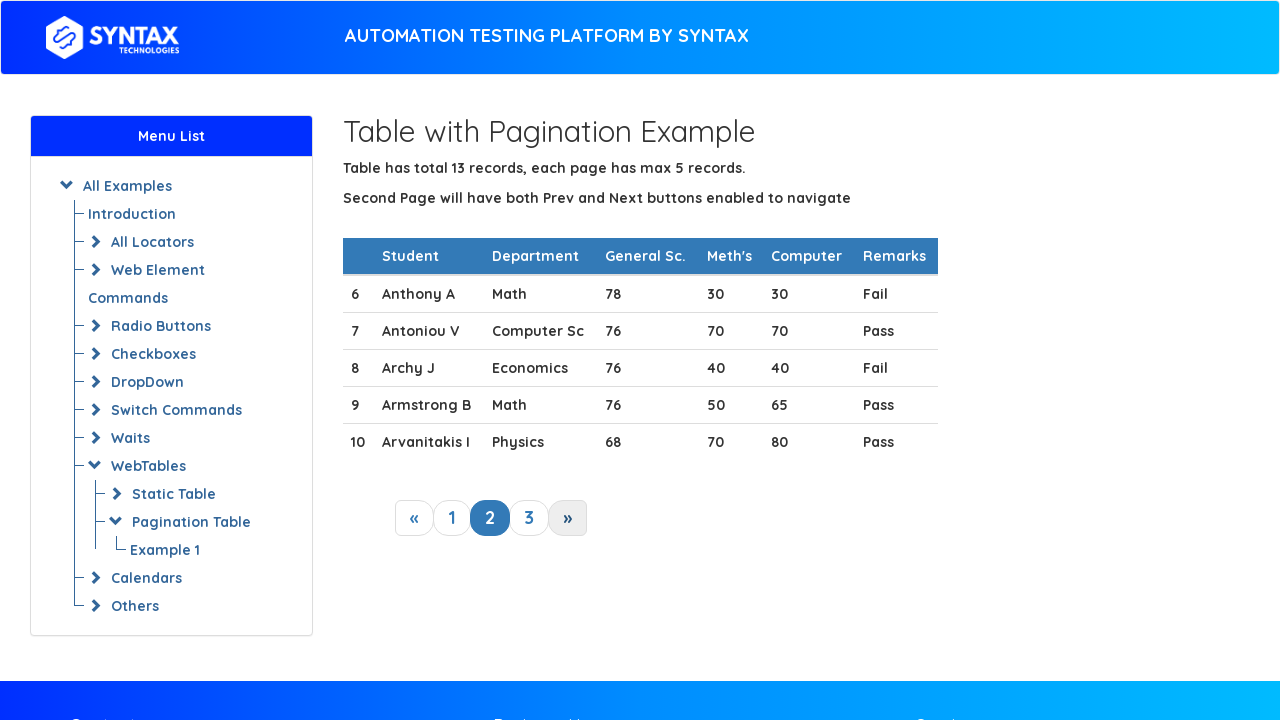

Checked row 5 for 'Juan valdez'
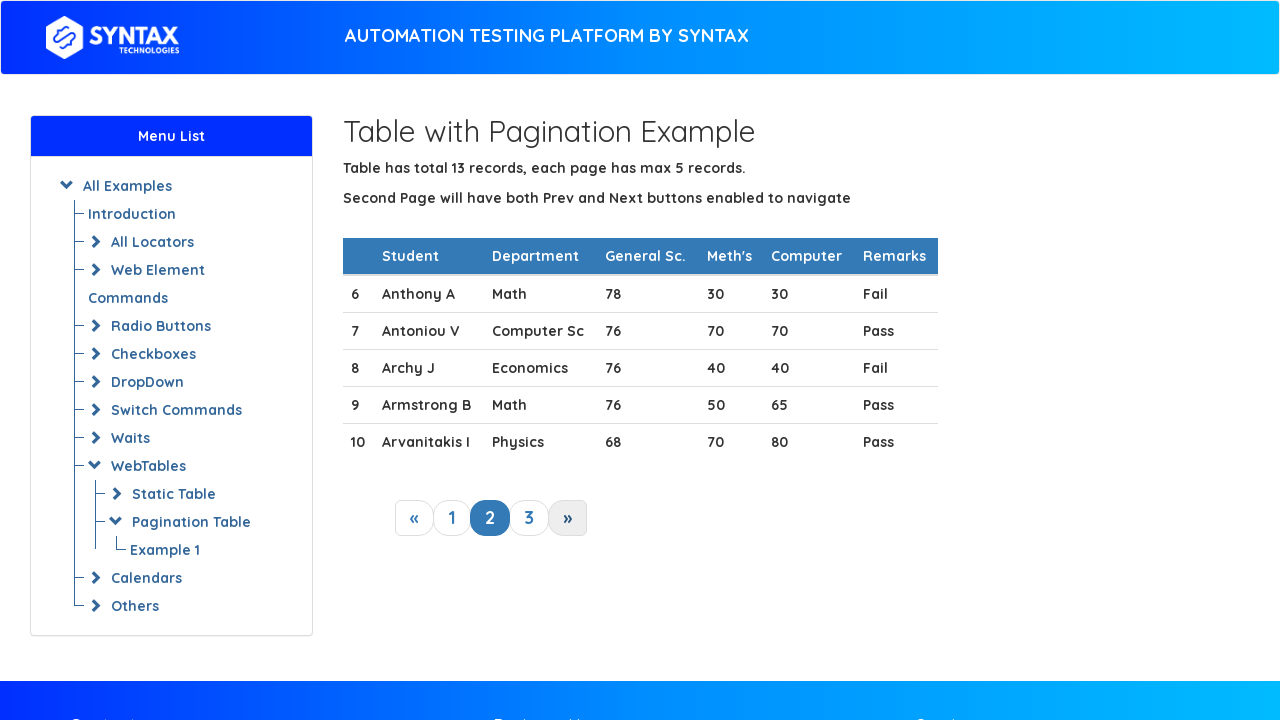

Clicked 'next' button to navigate to next page at (568, 518) on a.next_link
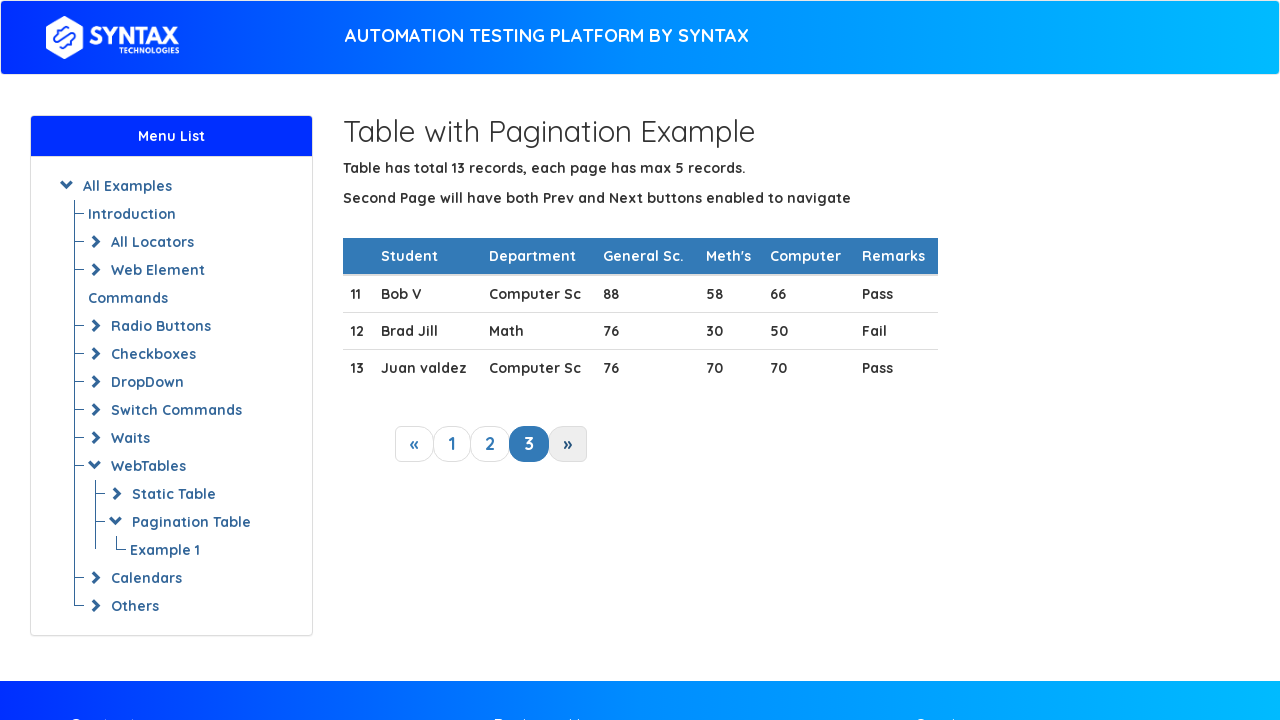

Waited for table to update after pagination
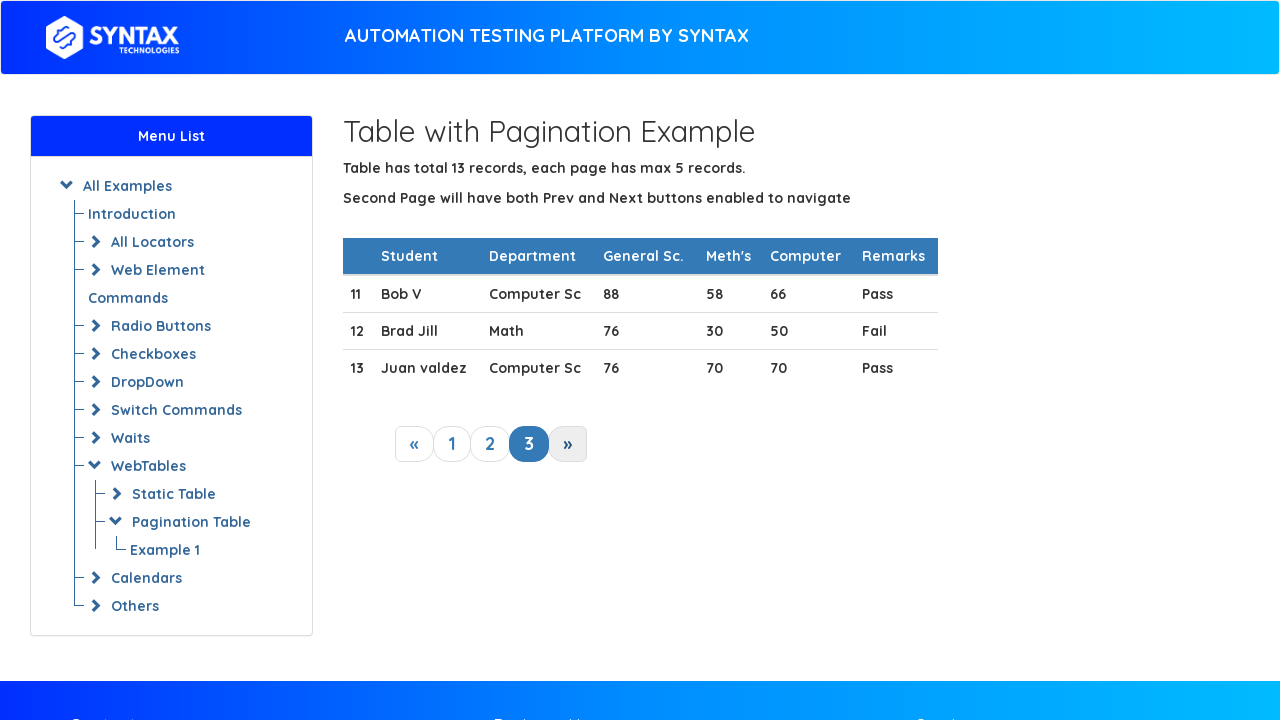

Retrieved 3 rows from current table page
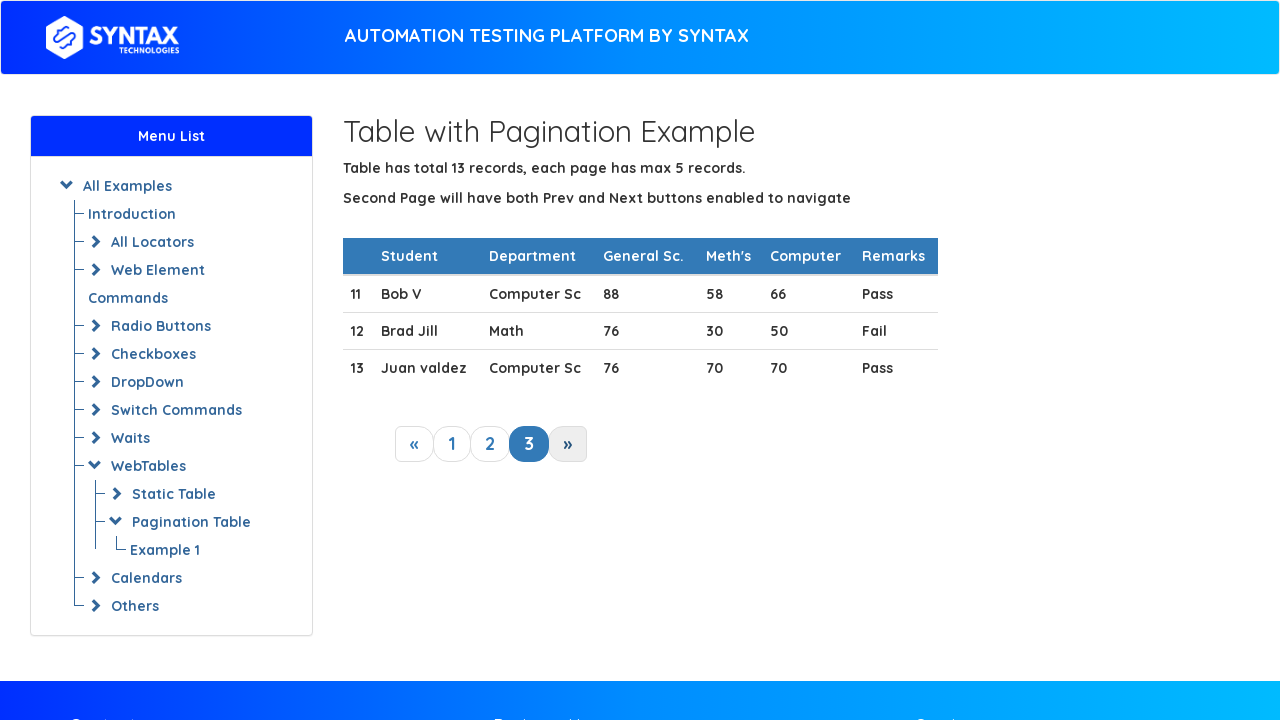

Checked row 1 for 'Juan valdez'
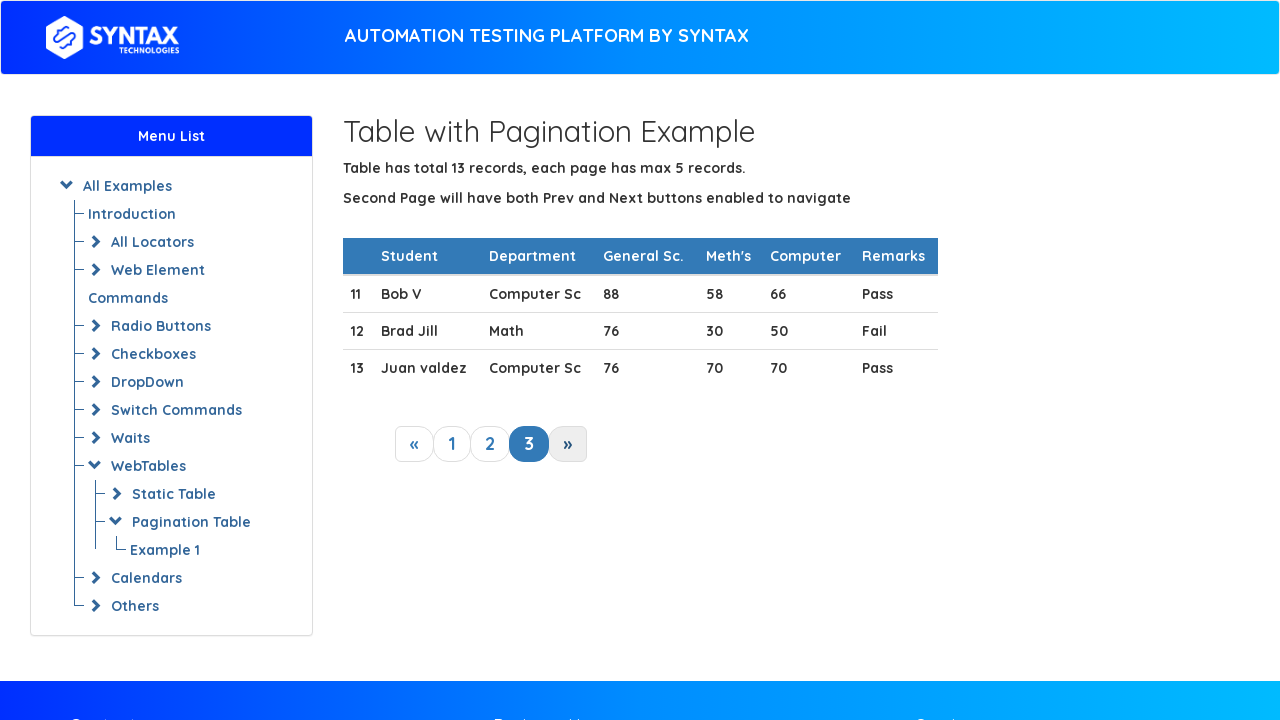

Checked row 2 for 'Juan valdez'
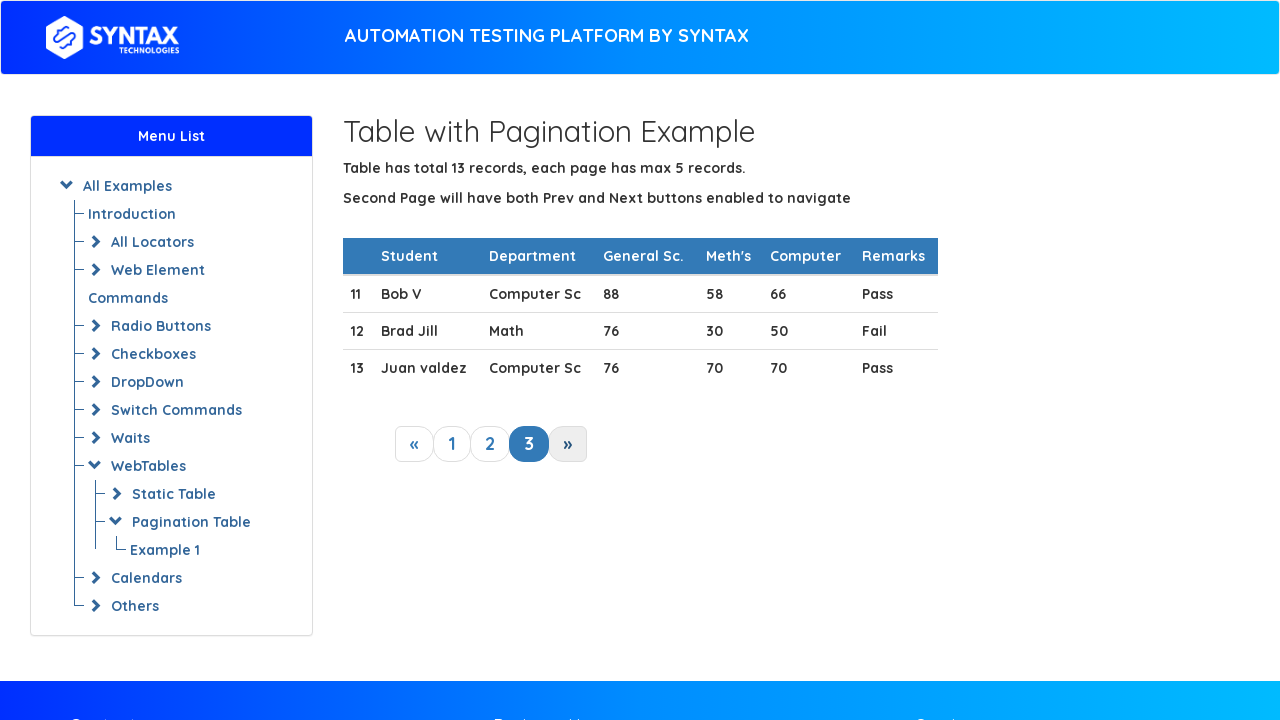

Checked row 3 for 'Juan valdez'
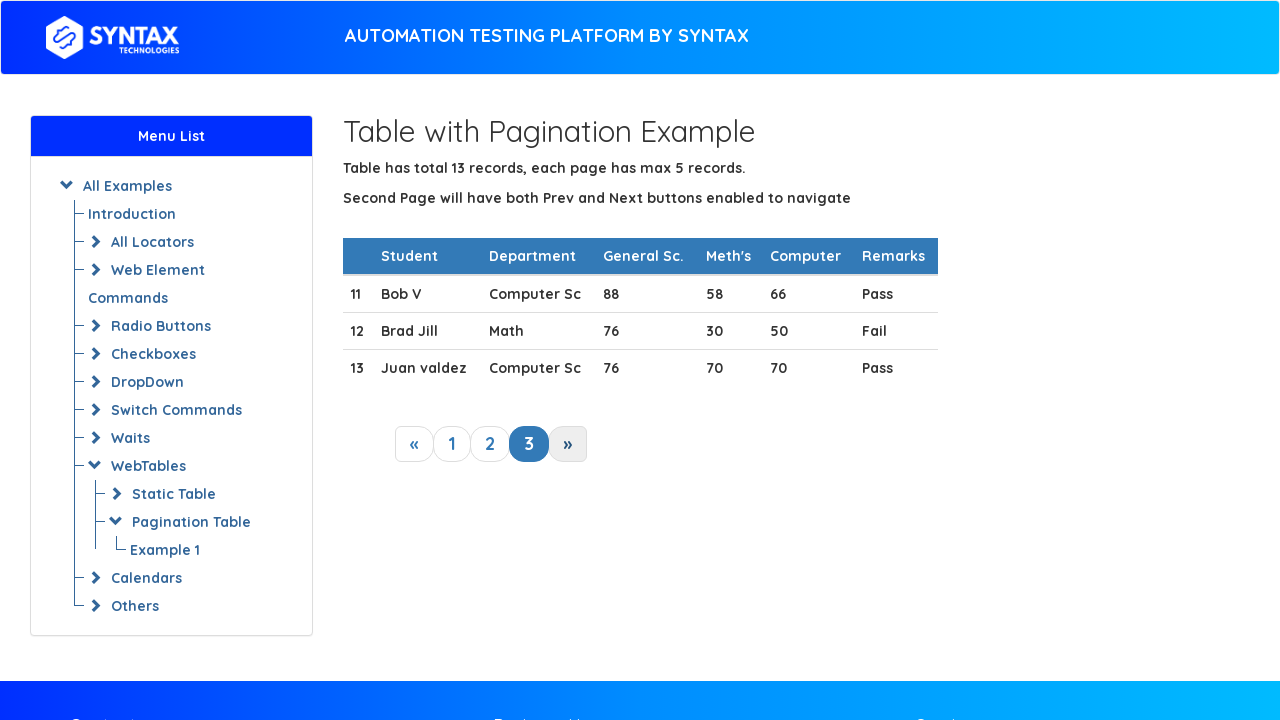

Found 'Juan valdez' in current row
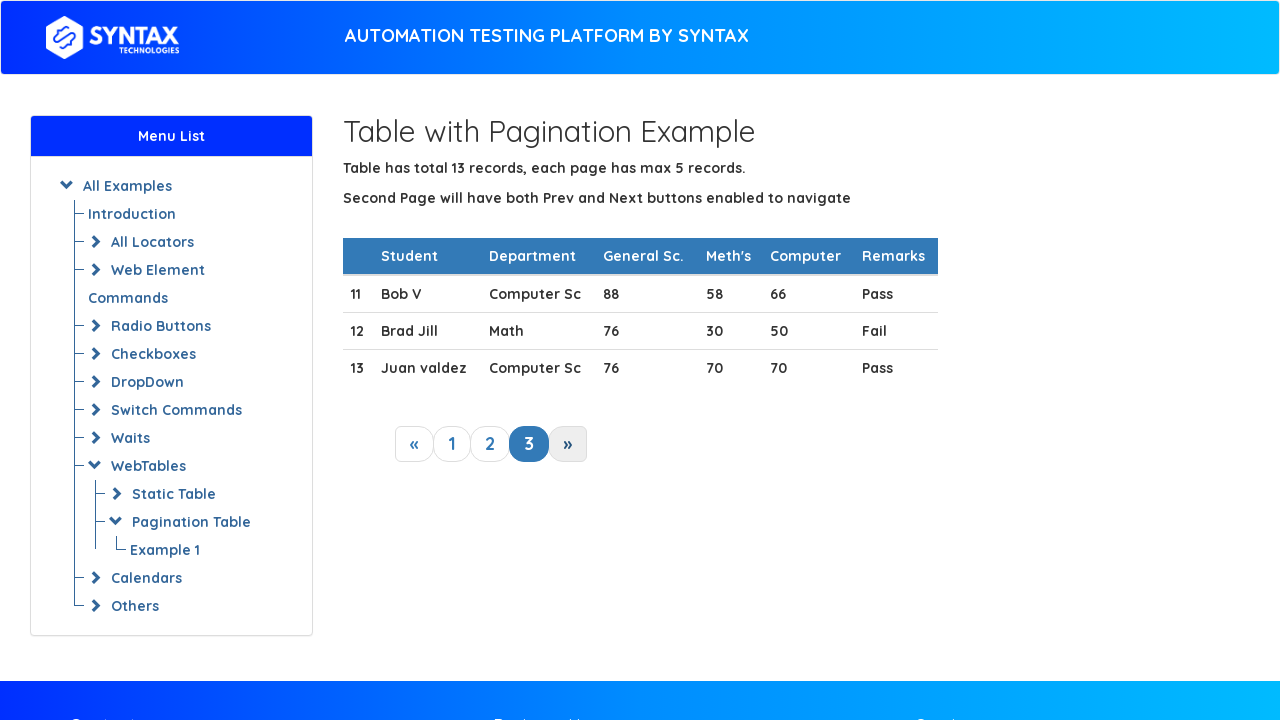

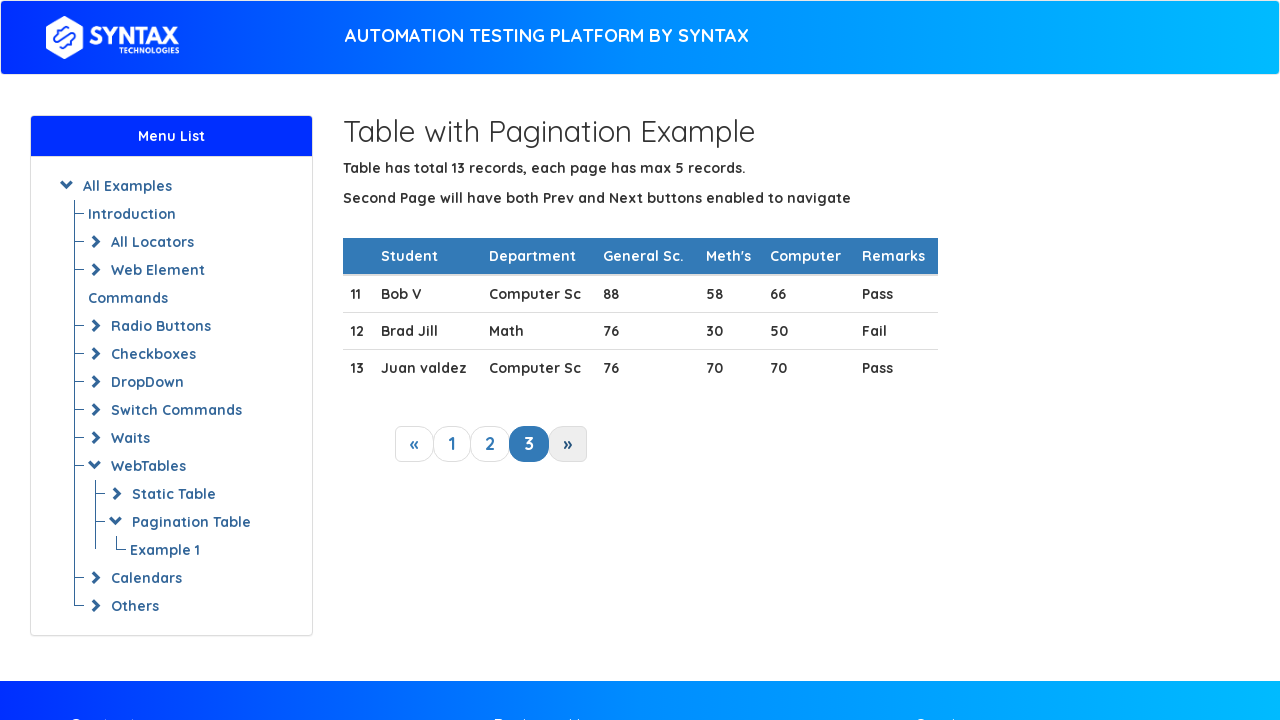